Clicks API button, gets various element attributes and texts, and fills search input

Starting URL: https://v5.webdriver.io

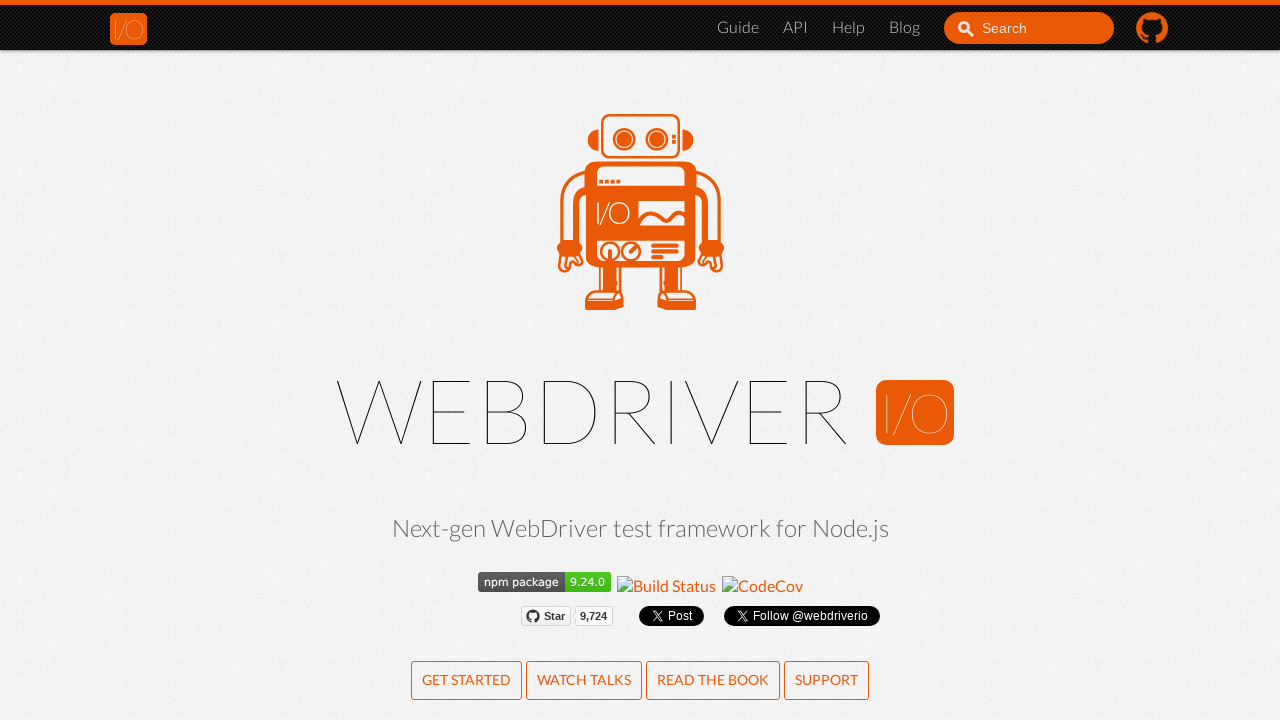

Clicked API button at (796, 28) on [href="/docs/api.html"]
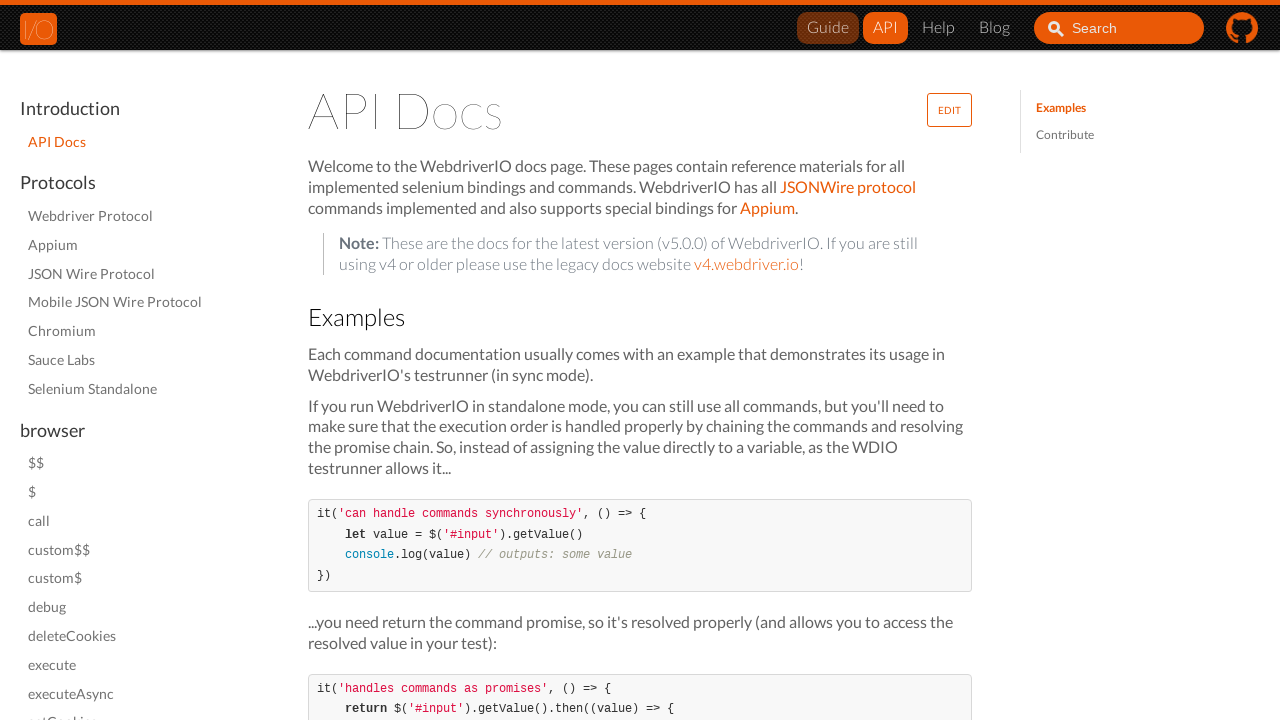

Waited 2 seconds for page to load
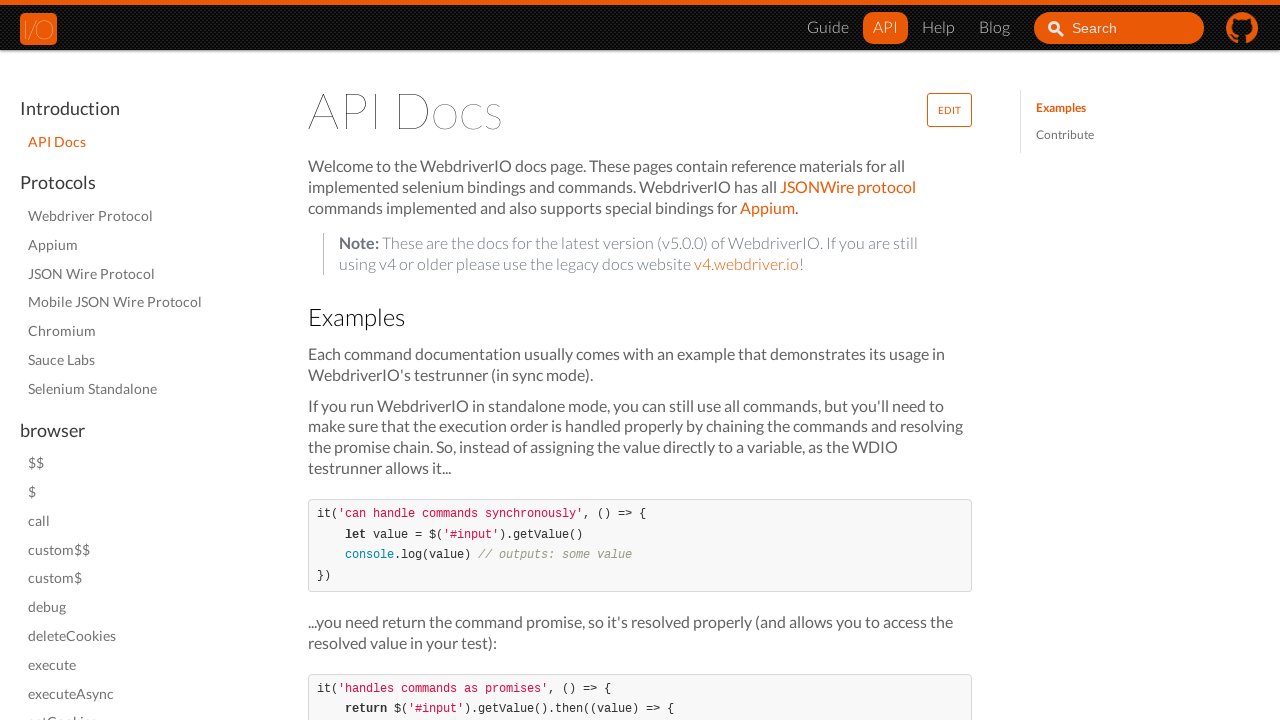

Retrieved API button href attribute: /docs/api.html
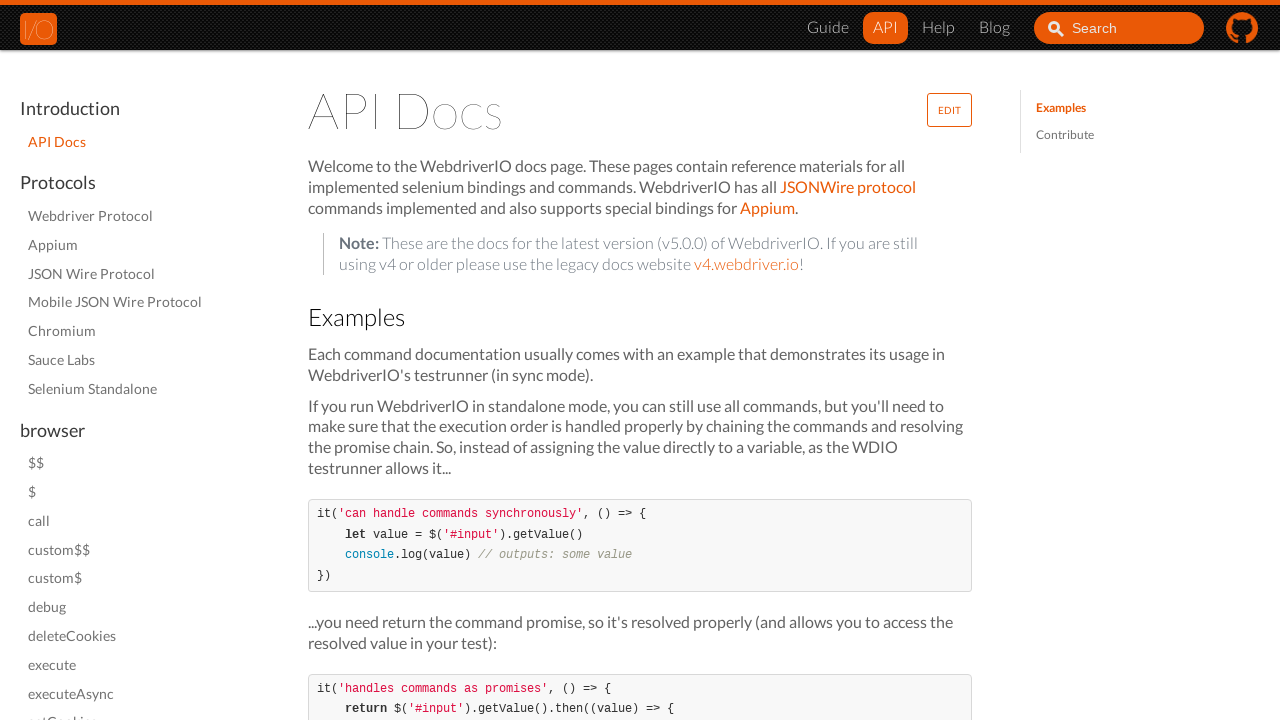

Retrieved h1 element text: API Docs
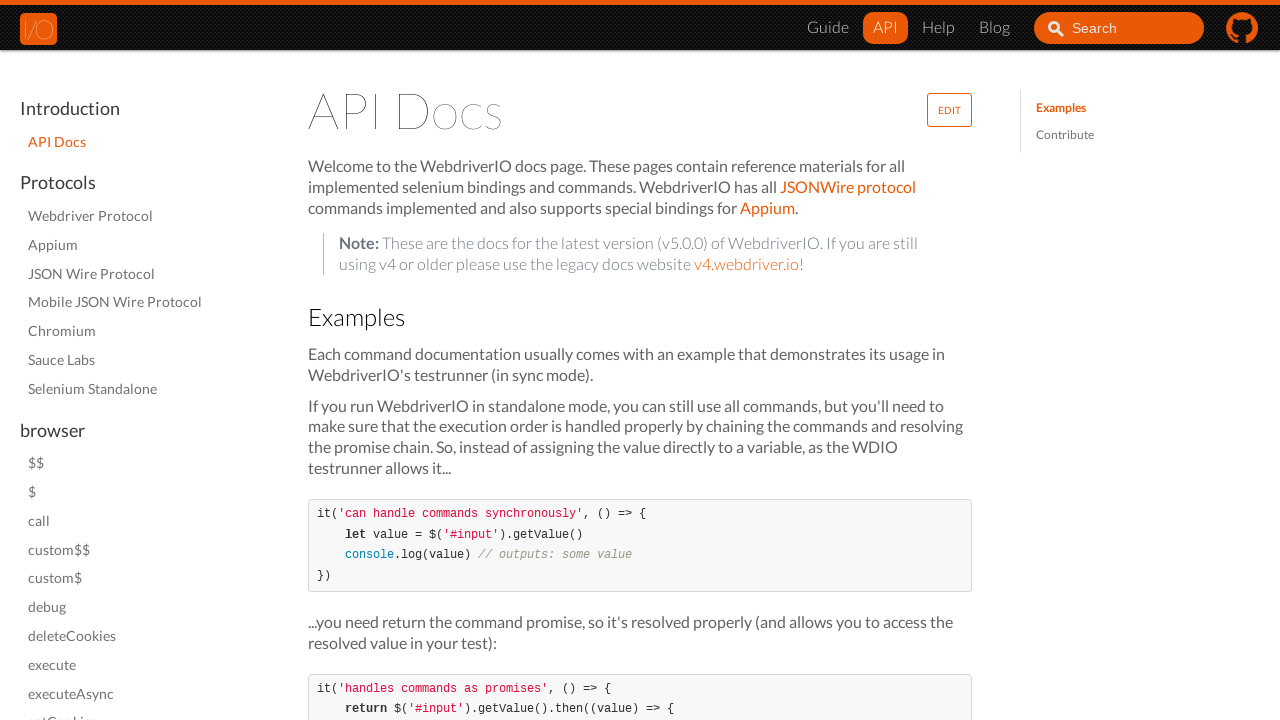

Retrieved JSONWire protocol link href: https://github.com/SeleniumHQ/selenium/wiki/JsonWireProtocol
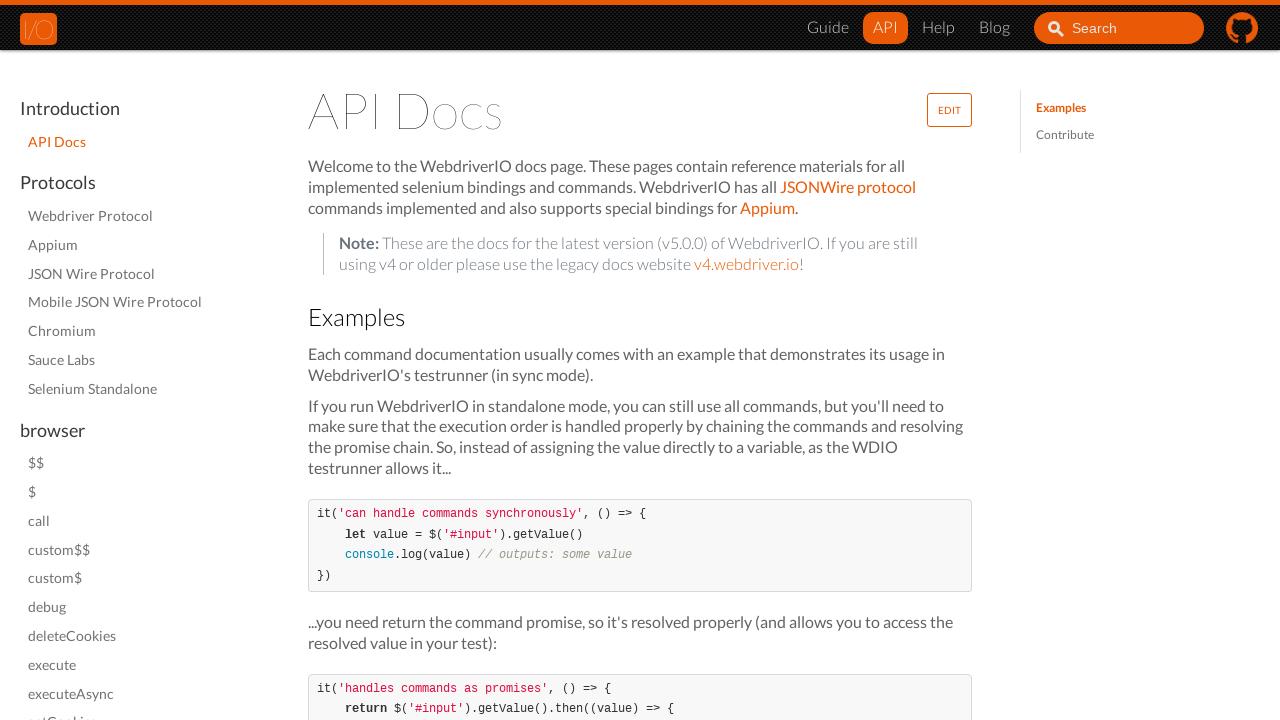

Typed 'test is ' into search input on #search_input_react
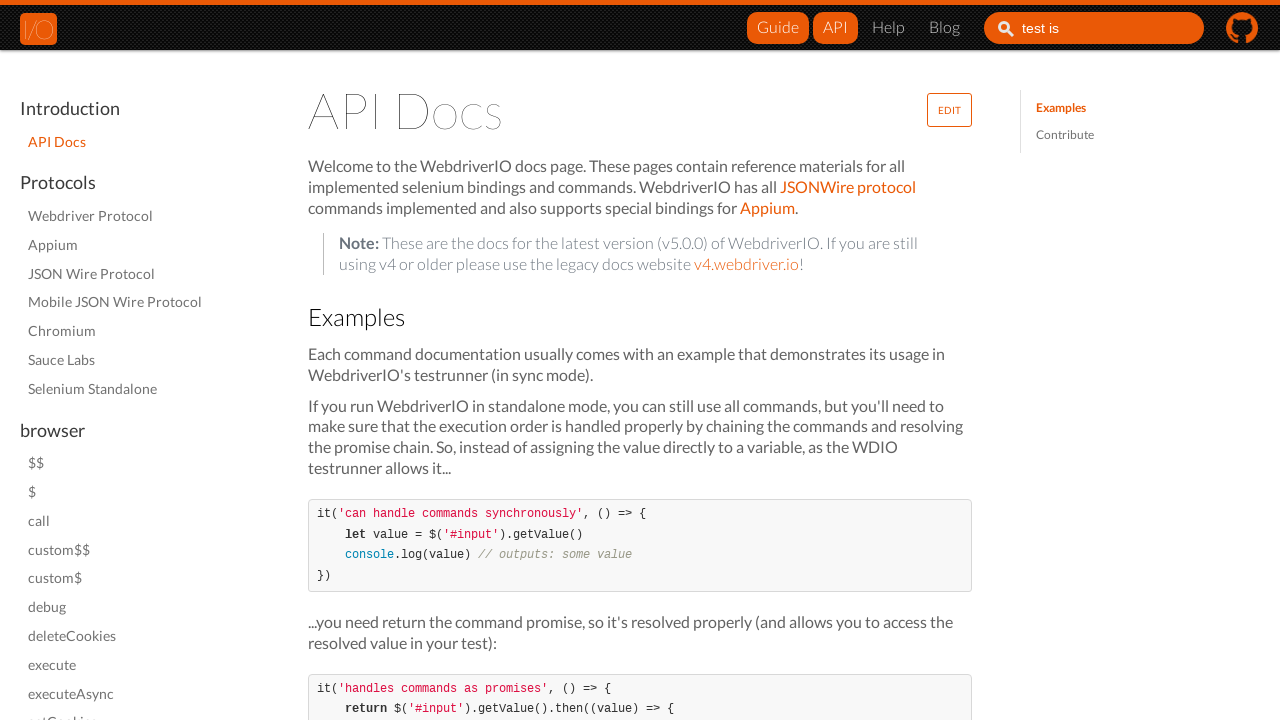

Waited 2 seconds
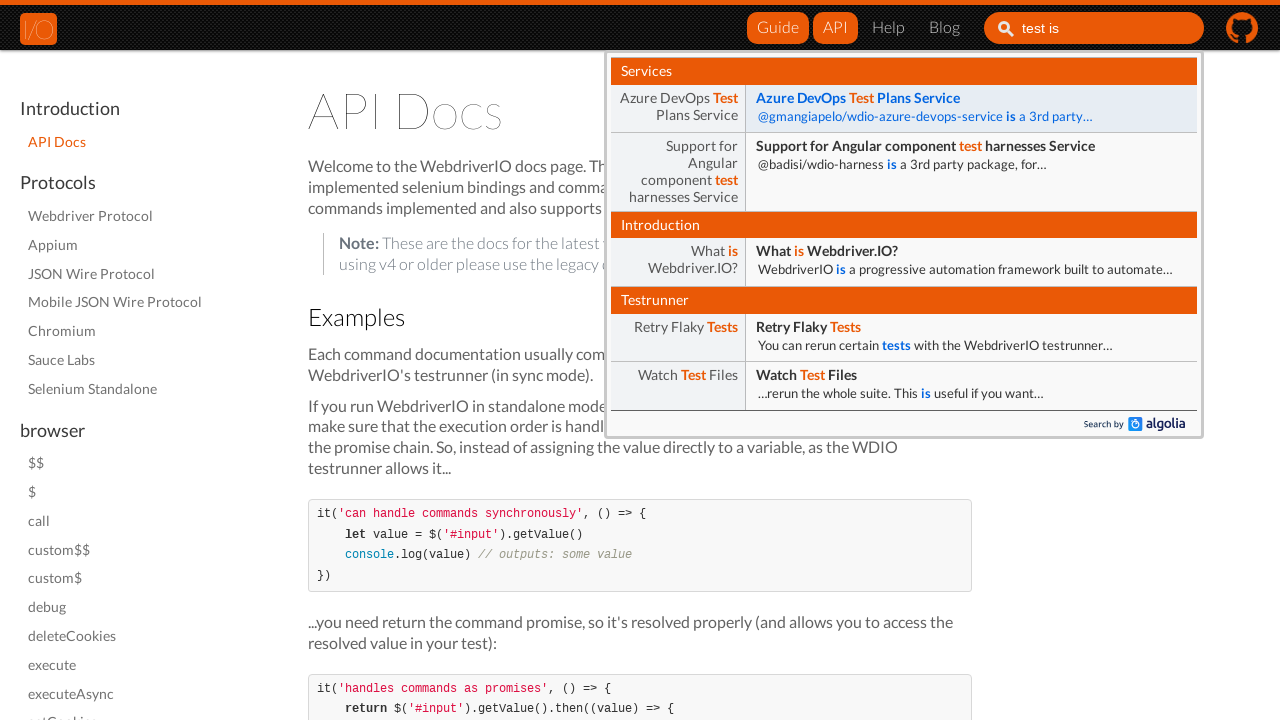

Typed 'DONE!' into search input on #search_input_react
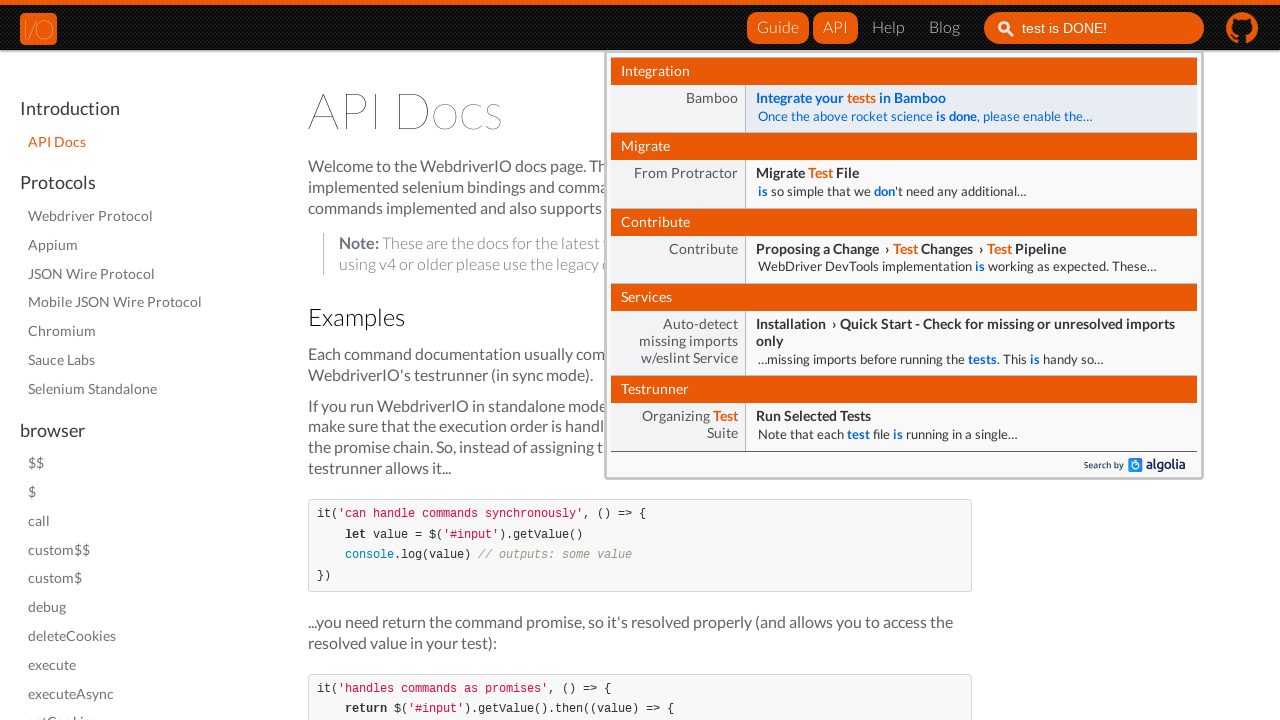

Waited 5 seconds for search results to complete
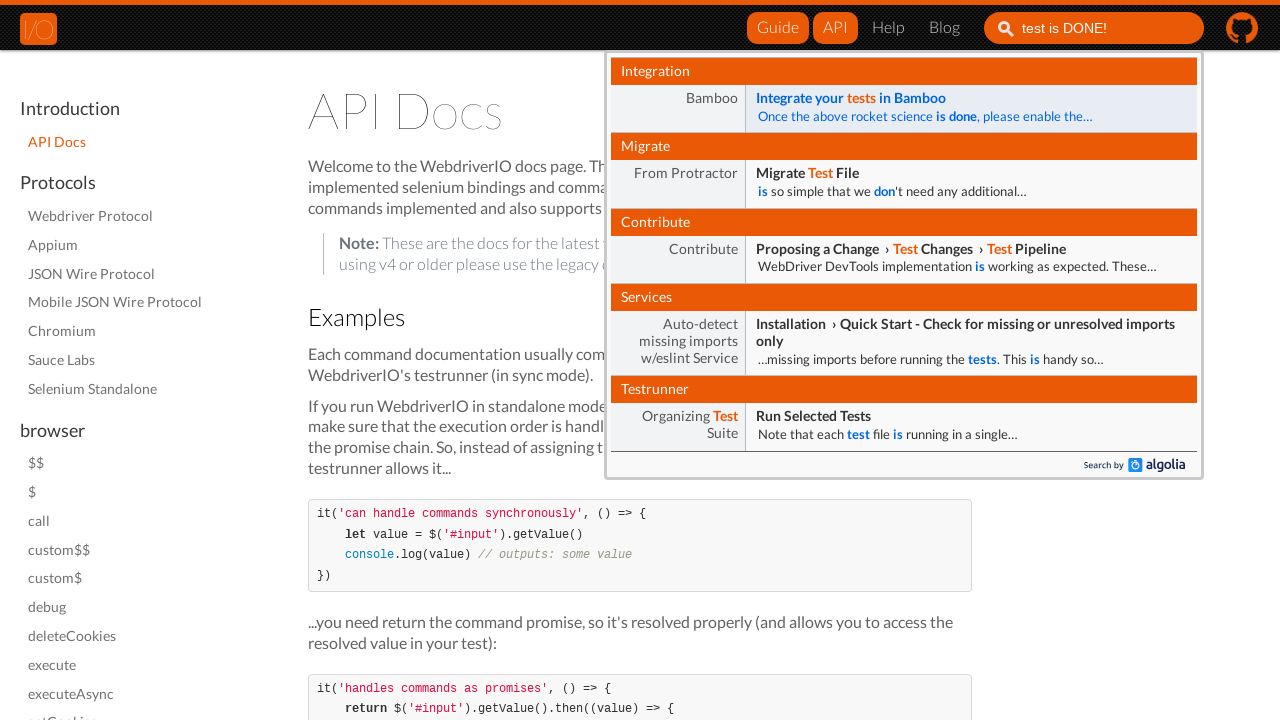

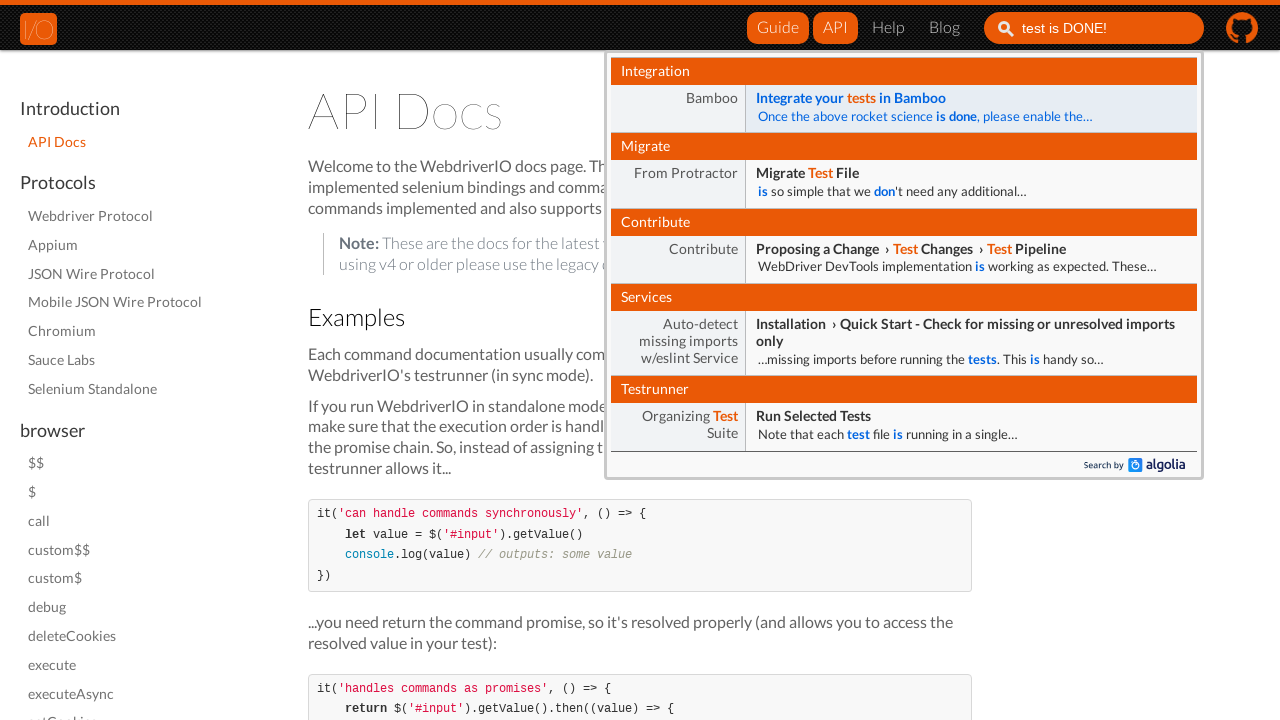